Tests adding specific vegetable items to a shopping cart by iterating through available products and clicking the "Add to cart" button for items that match the desired list (Cucumber, Brocolli, Beetroot).

Starting URL: https://rahulshettyacademy.com/seleniumPractise/

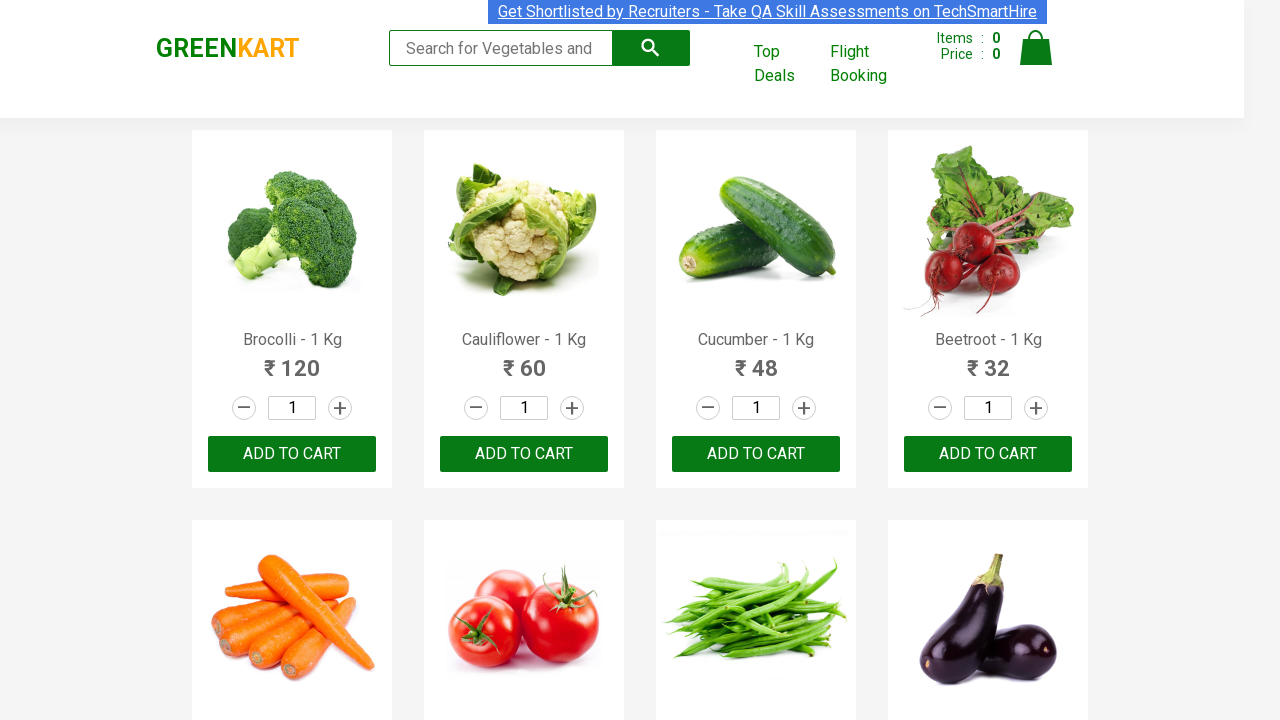

Waited for product names to load
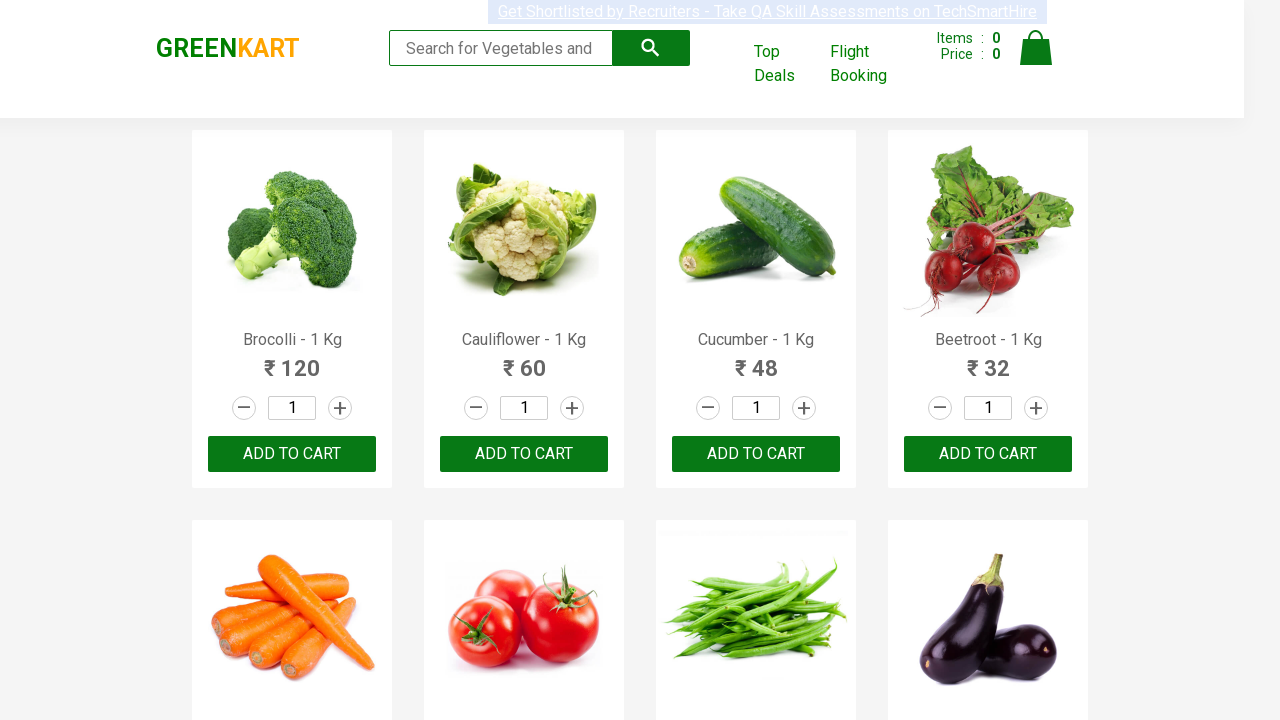

Retrieved all product elements from the page
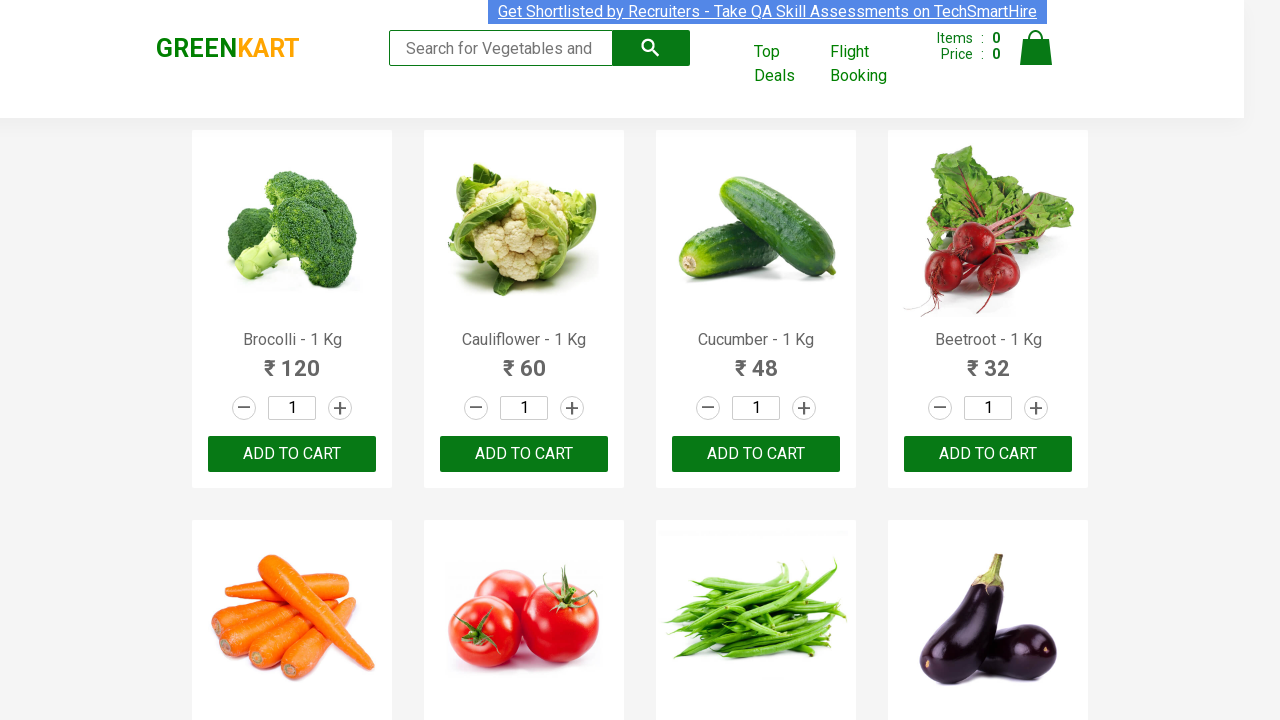

Retrieved product text: Brocolli - 1 Kg
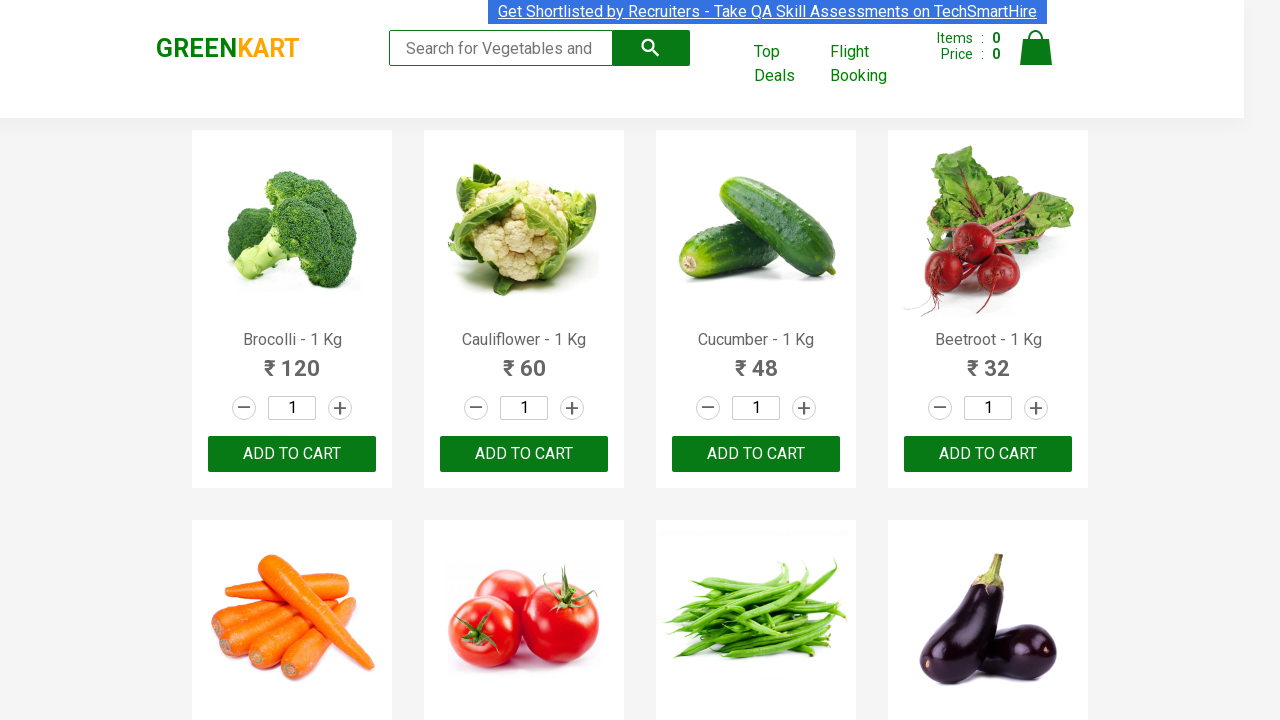

Retrieved add to cart buttons
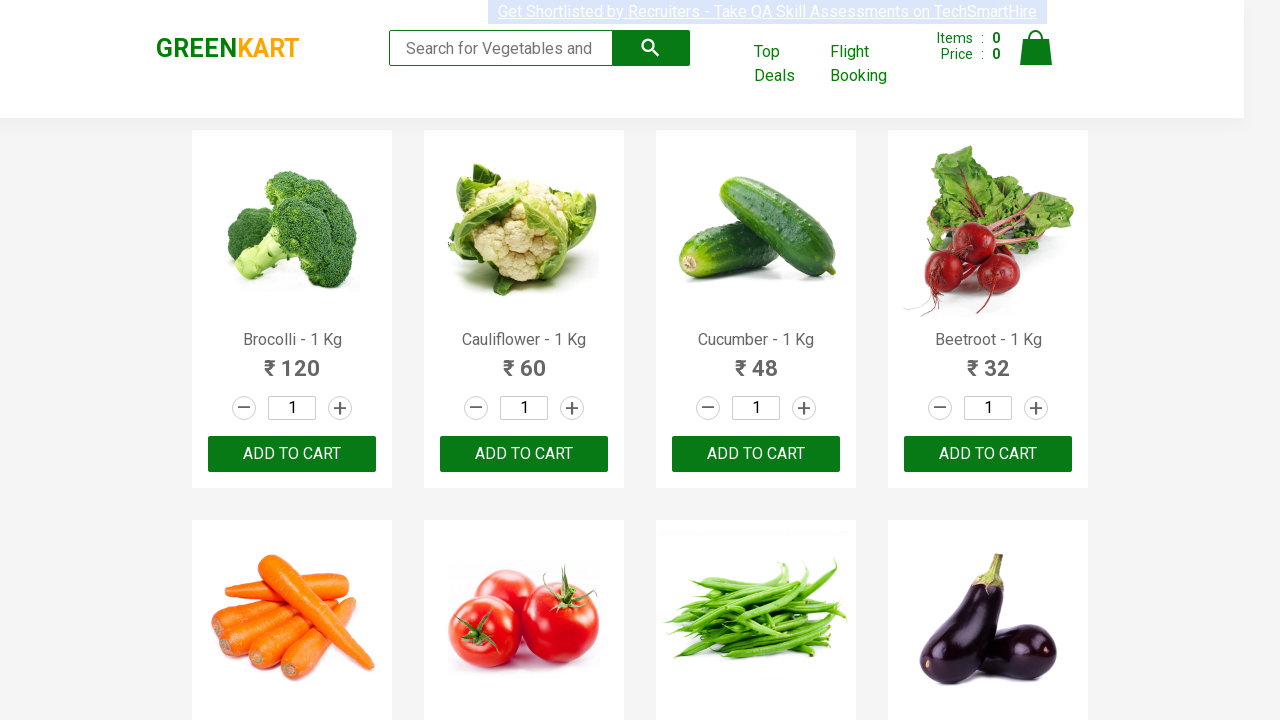

Clicked 'Add to cart' button for Brocolli at (292, 454) on xpath=//div[@class='product-action']/button >> nth=0
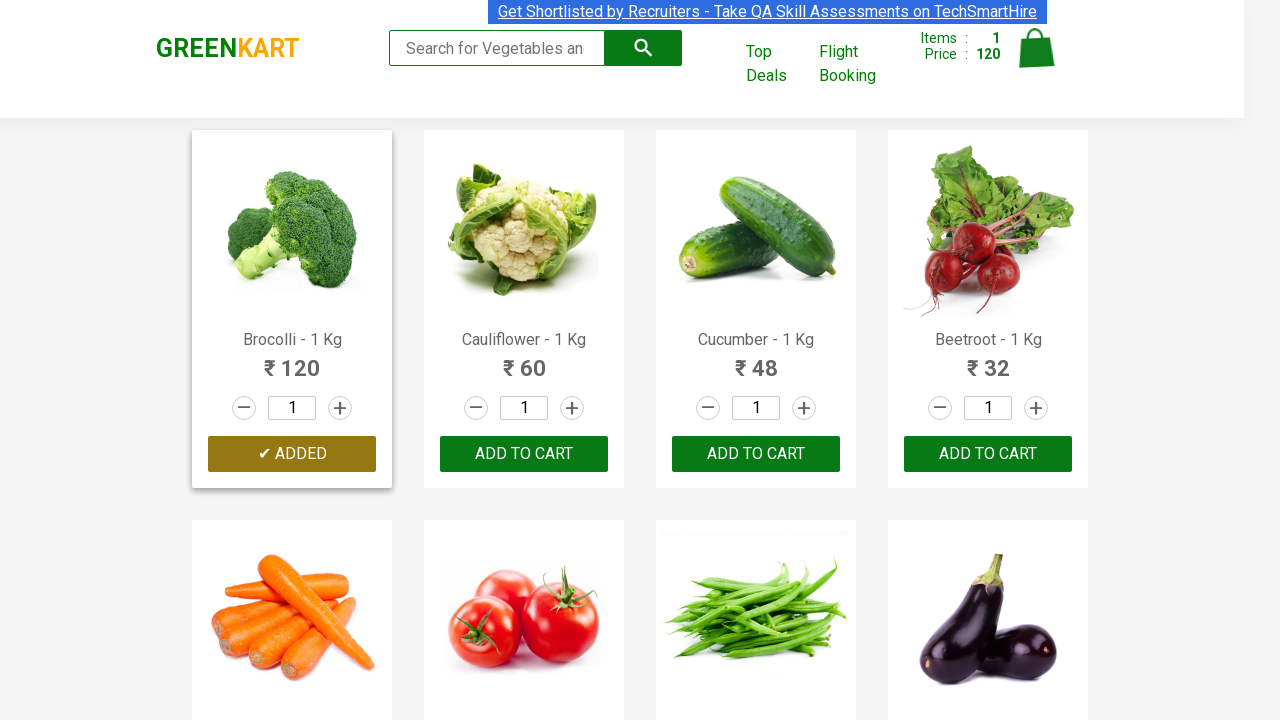

Retrieved product text: Cauliflower - 1 Kg
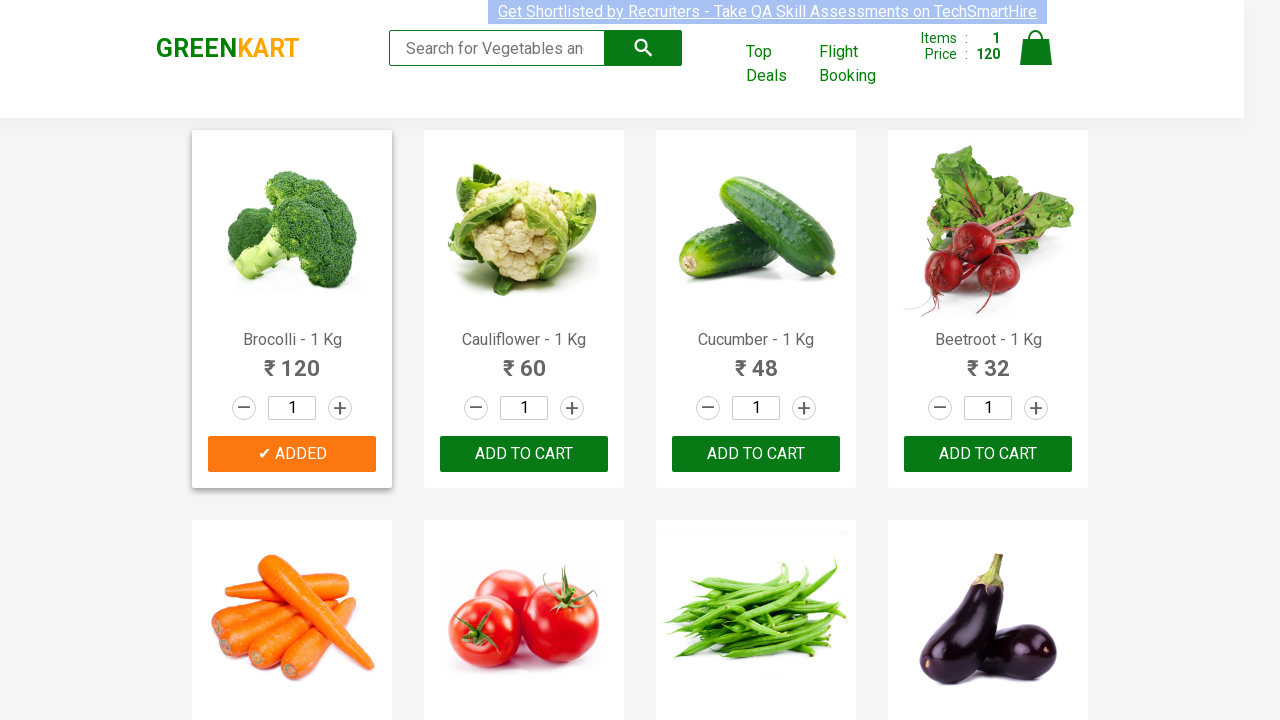

Retrieved product text: Cucumber - 1 Kg
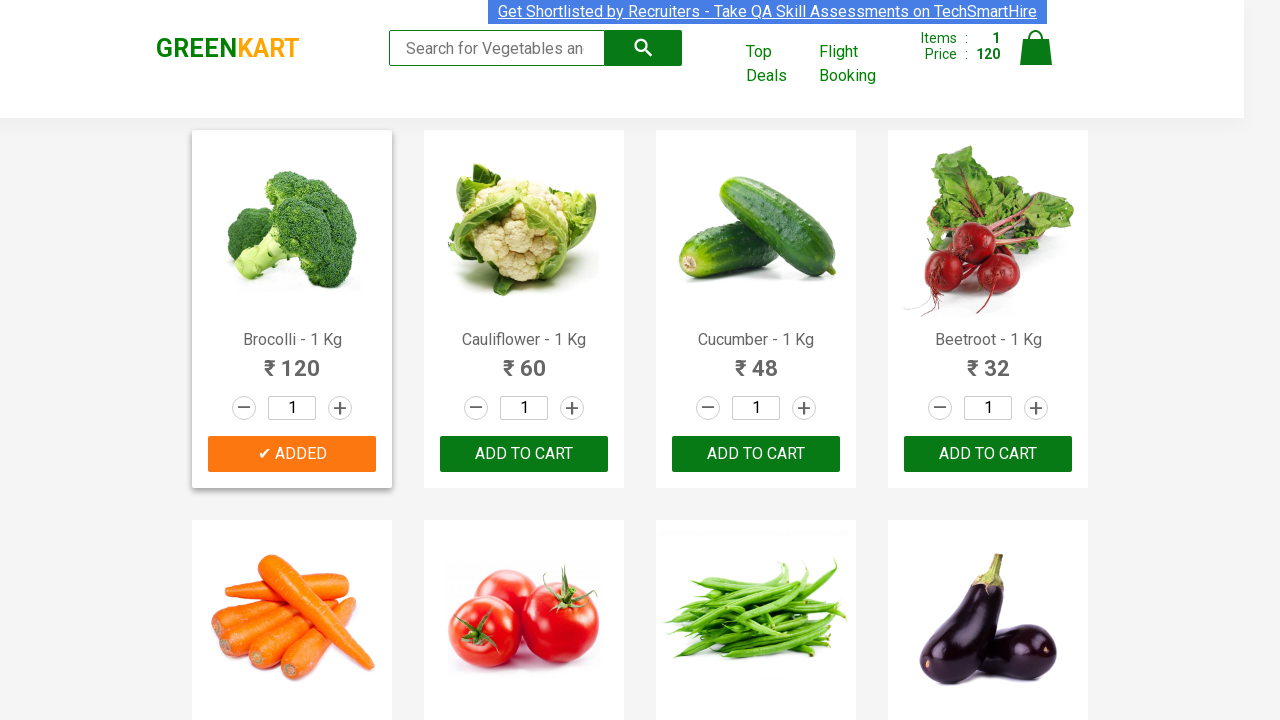

Retrieved add to cart buttons
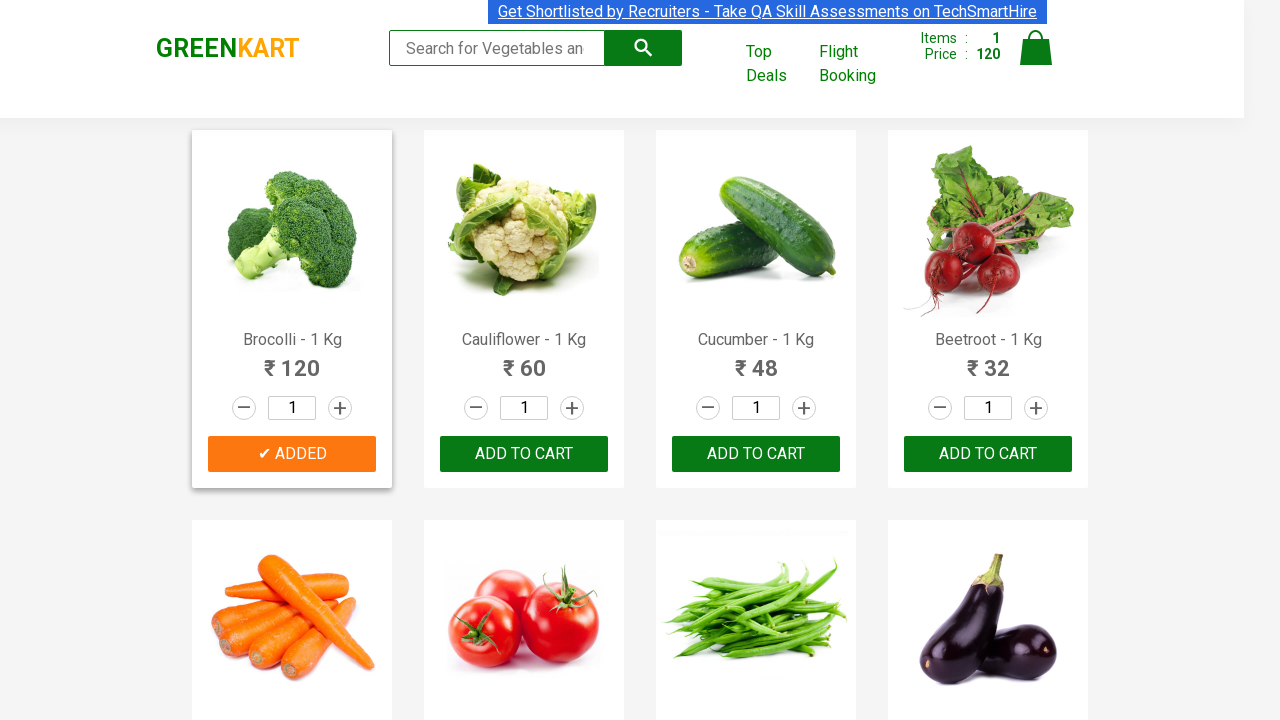

Clicked 'Add to cart' button for Cucumber at (756, 454) on xpath=//div[@class='product-action']/button >> nth=2
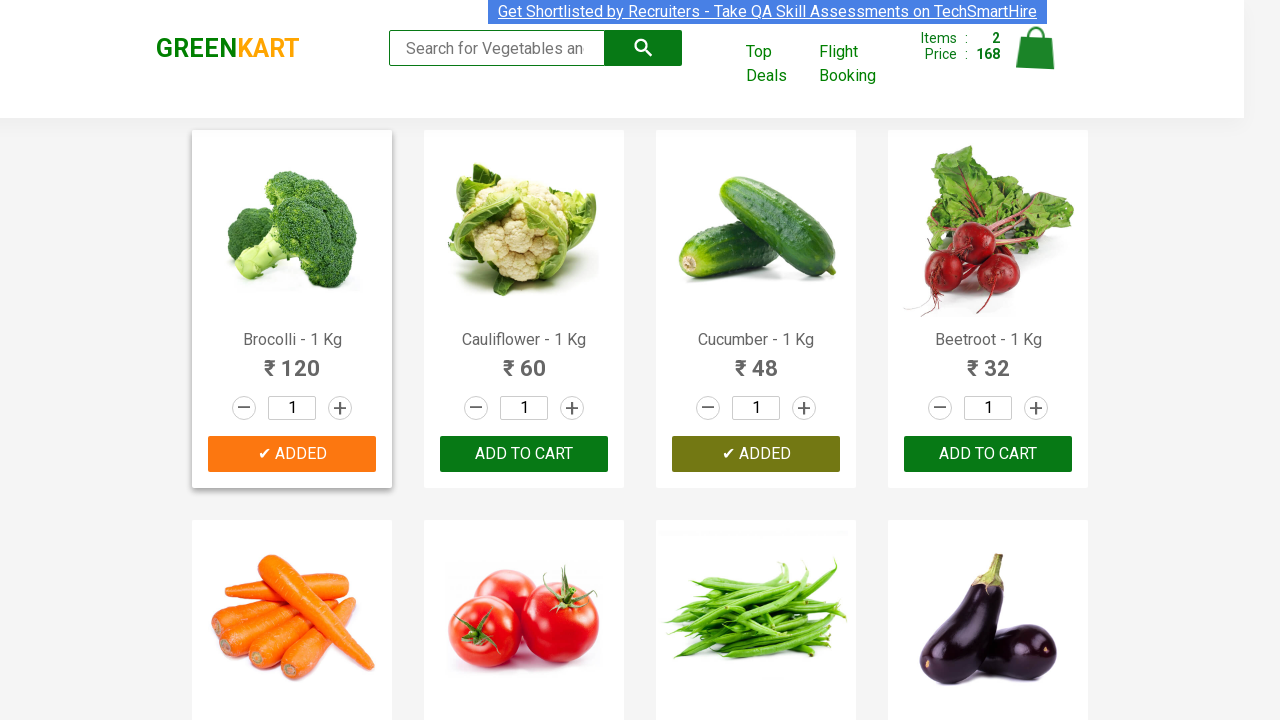

Retrieved product text: Beetroot - 1 Kg
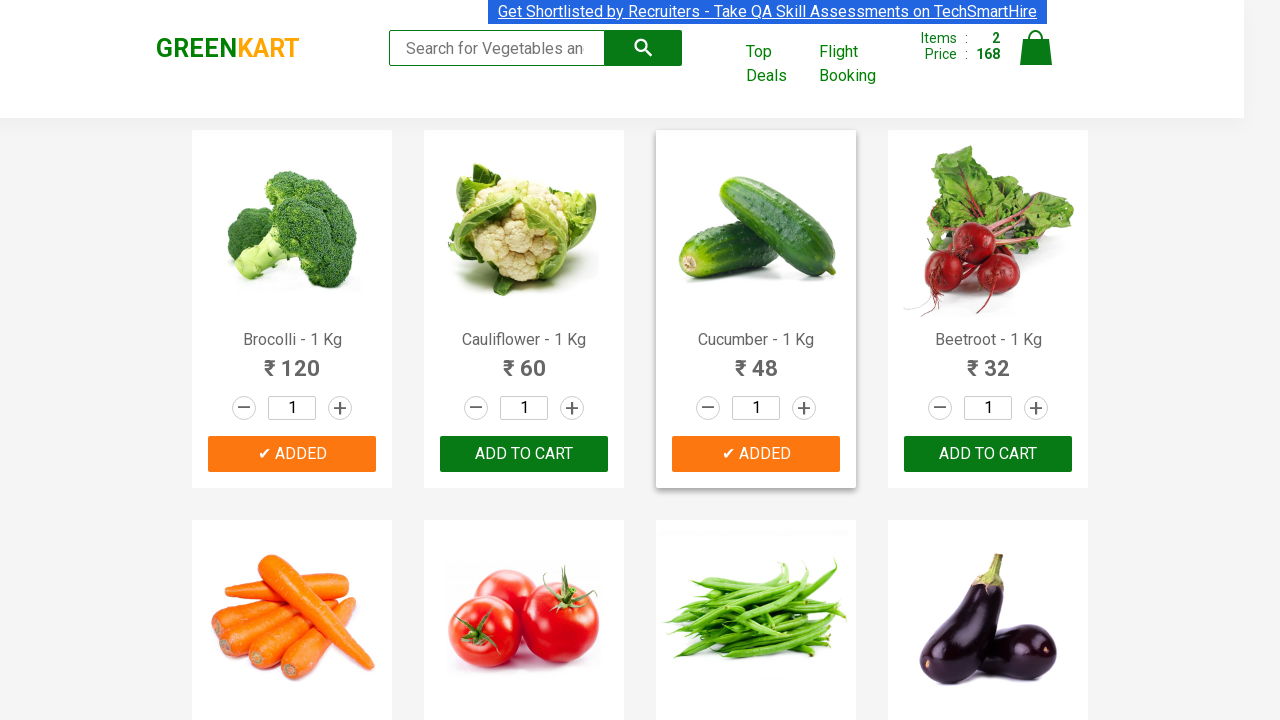

Retrieved add to cart buttons
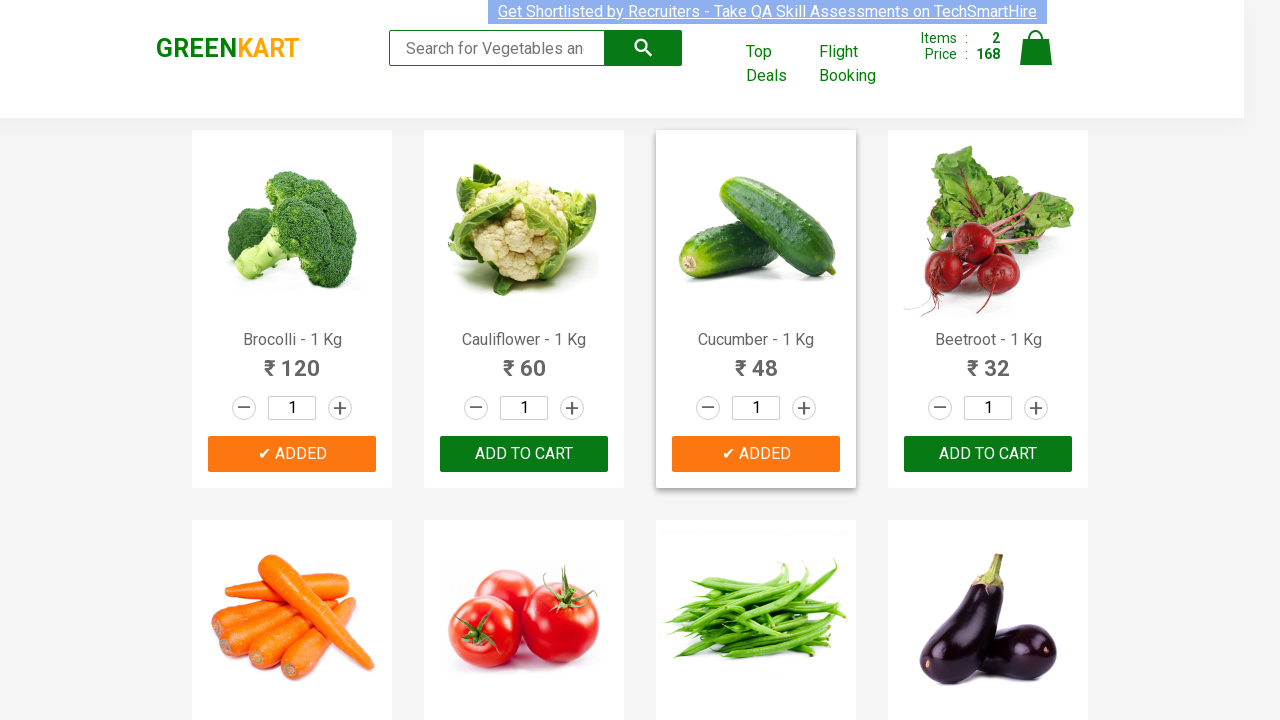

Clicked 'Add to cart' button for Beetroot at (988, 454) on xpath=//div[@class='product-action']/button >> nth=3
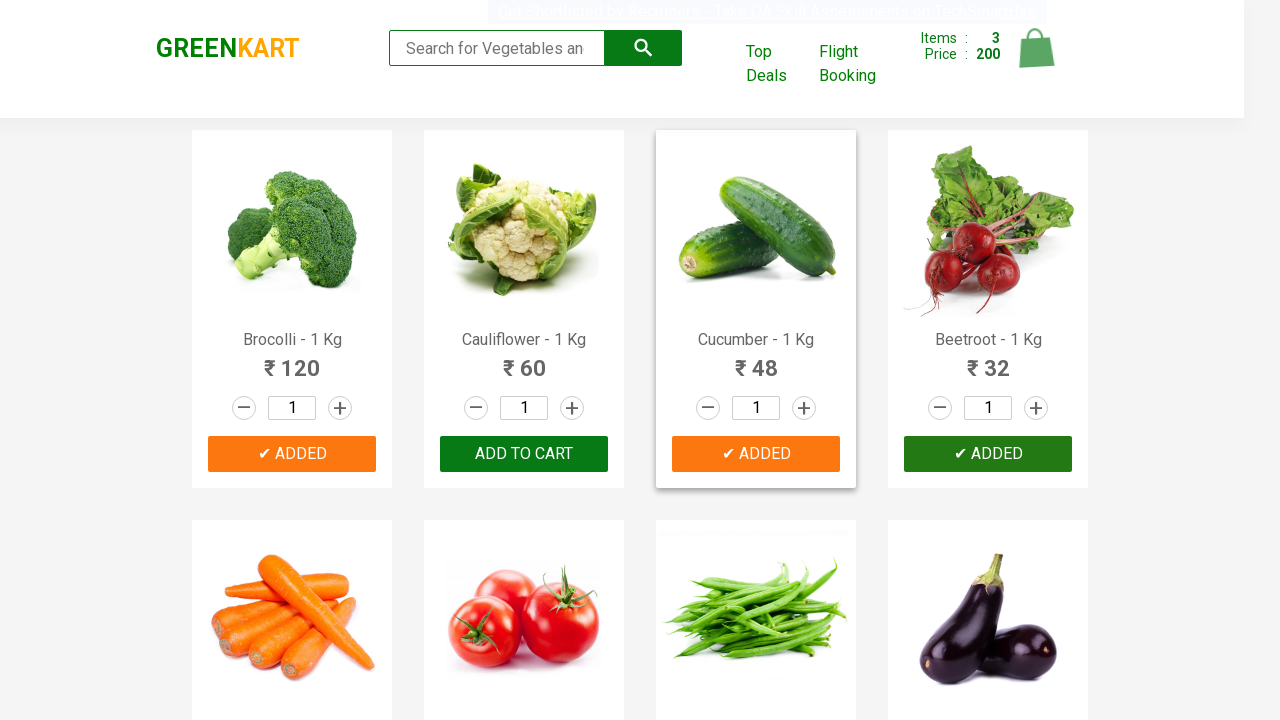

All 3 required items added to cart, stopping iteration
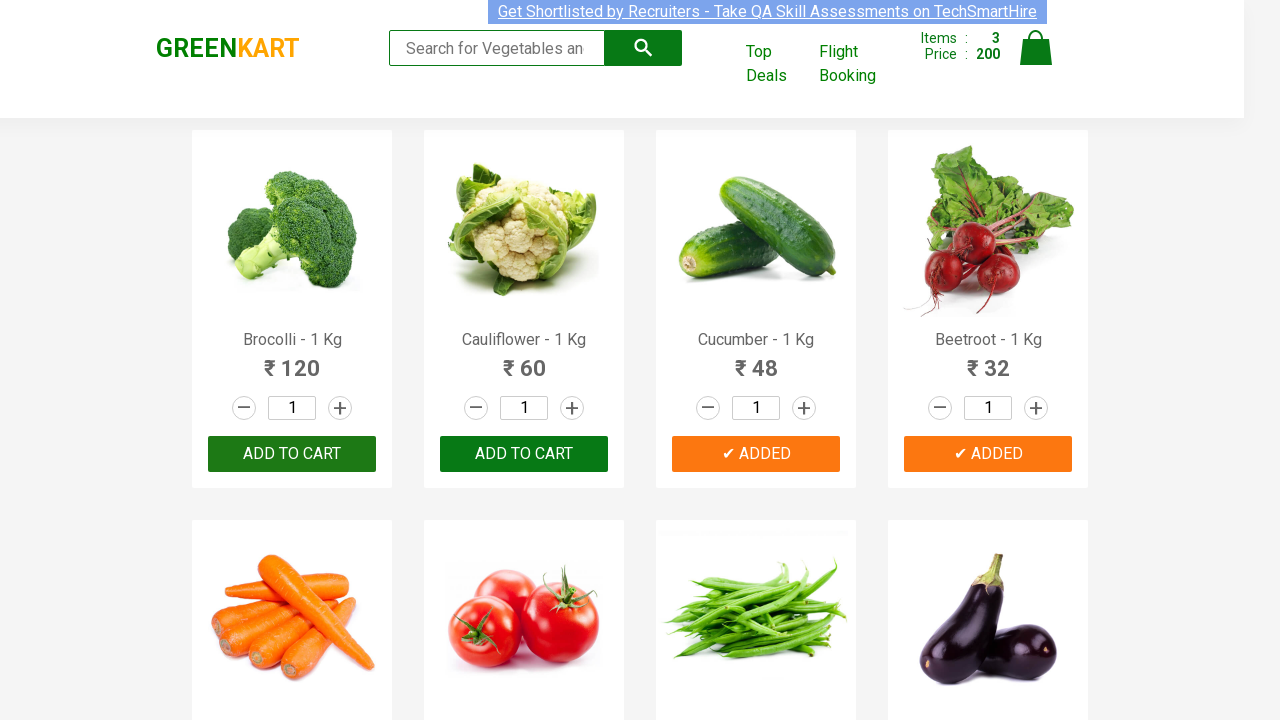

Verified cart icon is visible, confirming items were added
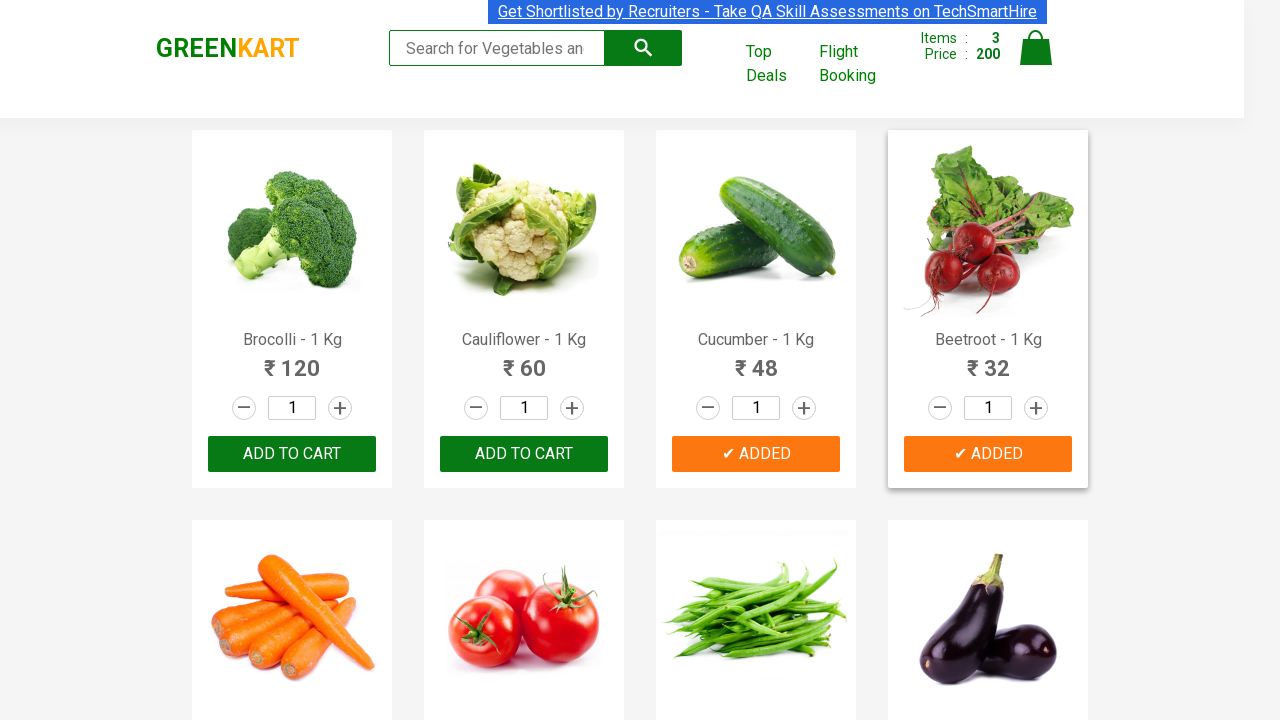

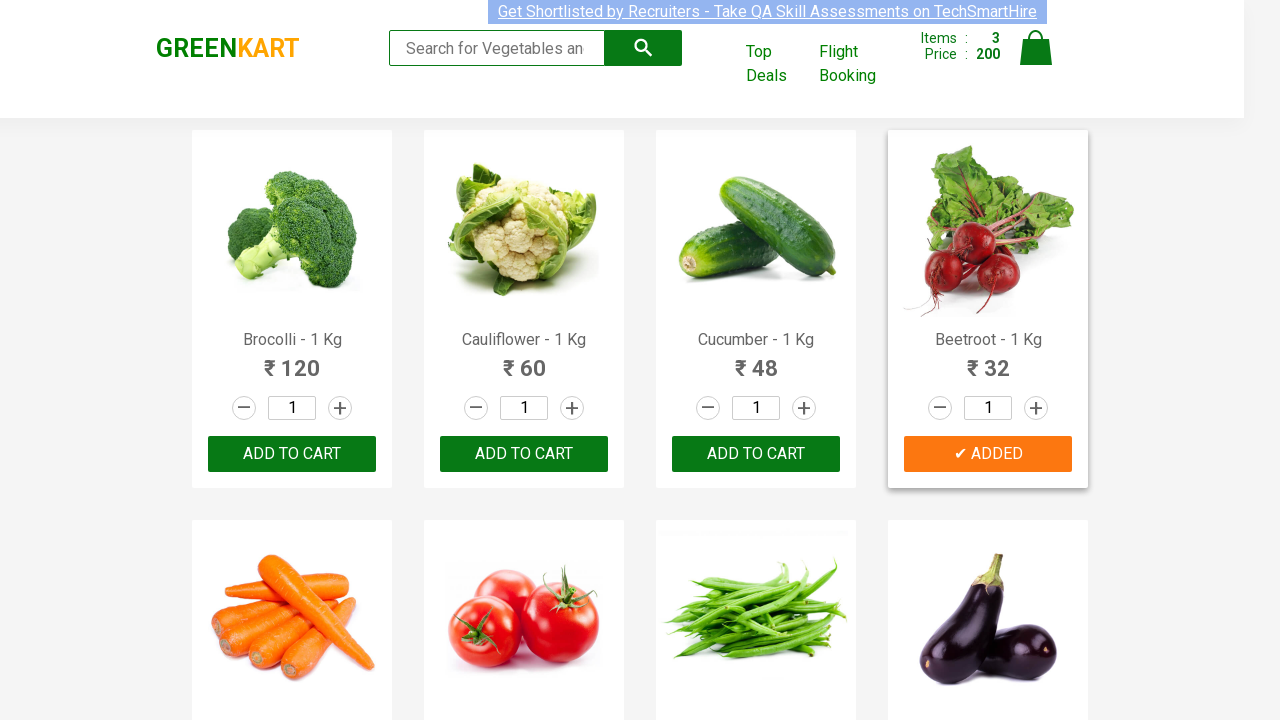